Tests the clear button functionality after entering a non-numeric symbol (+) on the online calculator

Starting URL: https://www.online-calculator.com/full-screen-calculator/

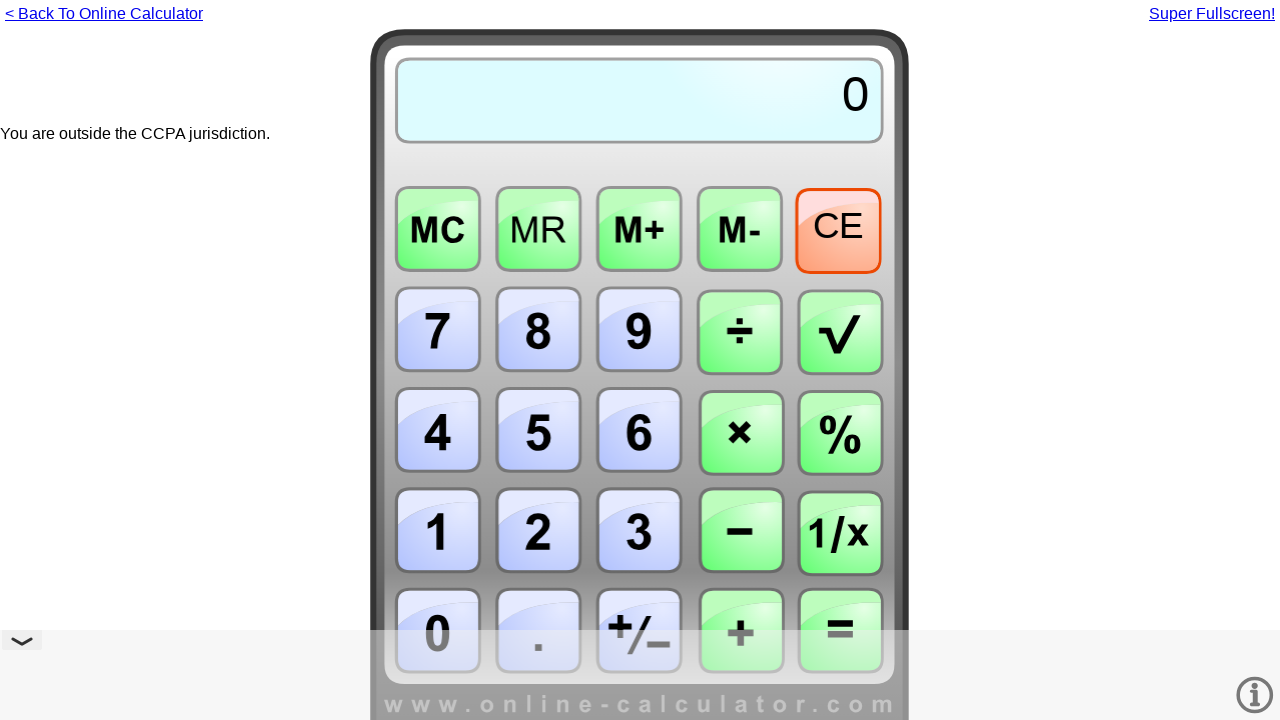

Pressed '+' key (non-numeric symbol) on calculator
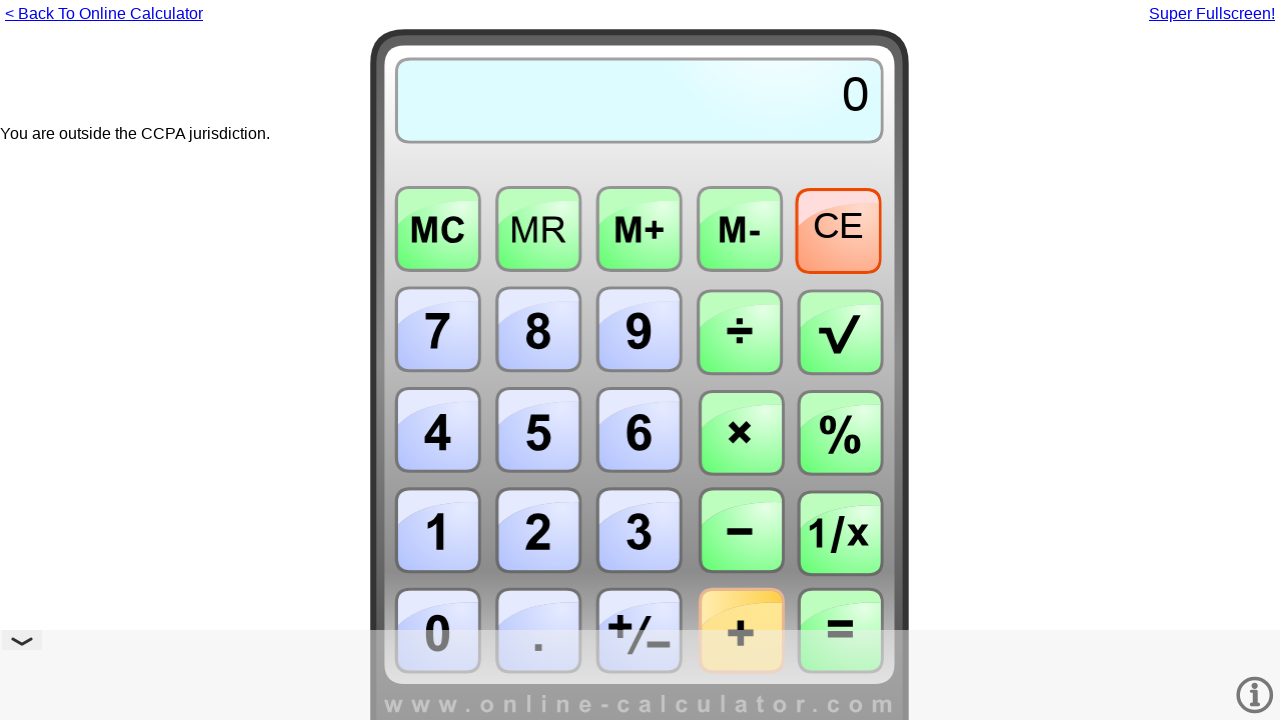

Pressed 'c' key to clear calculator
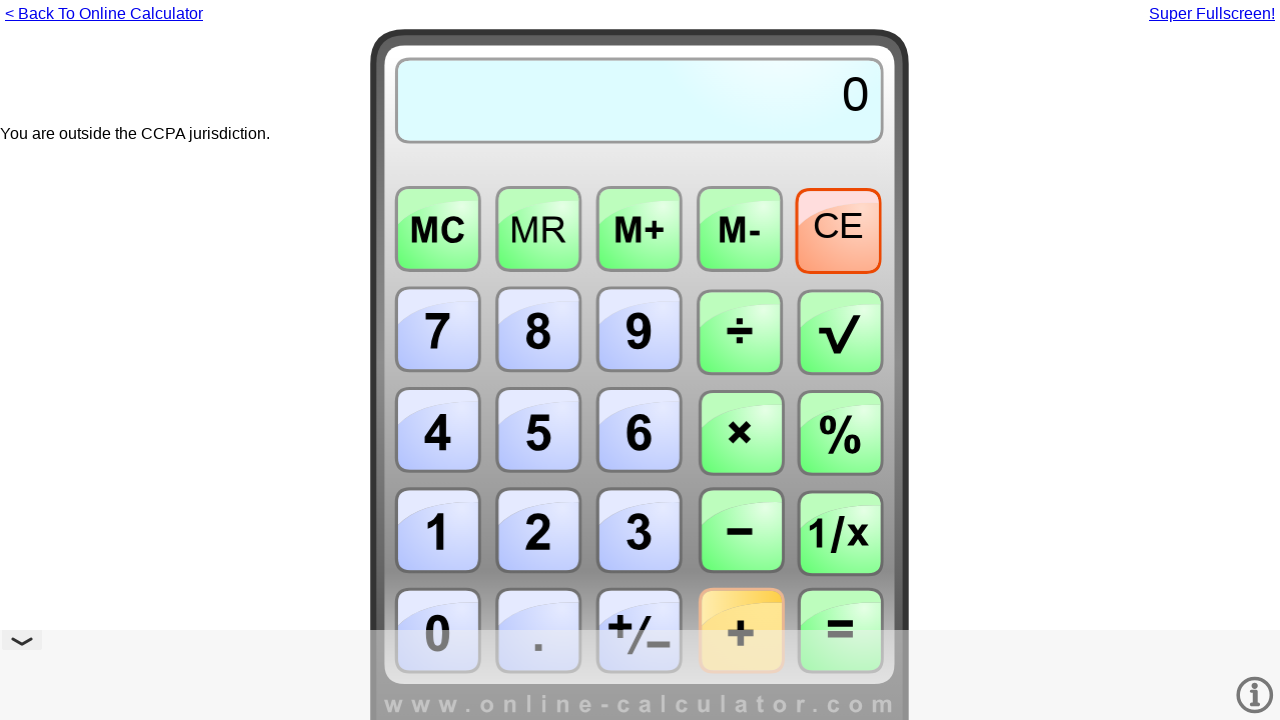

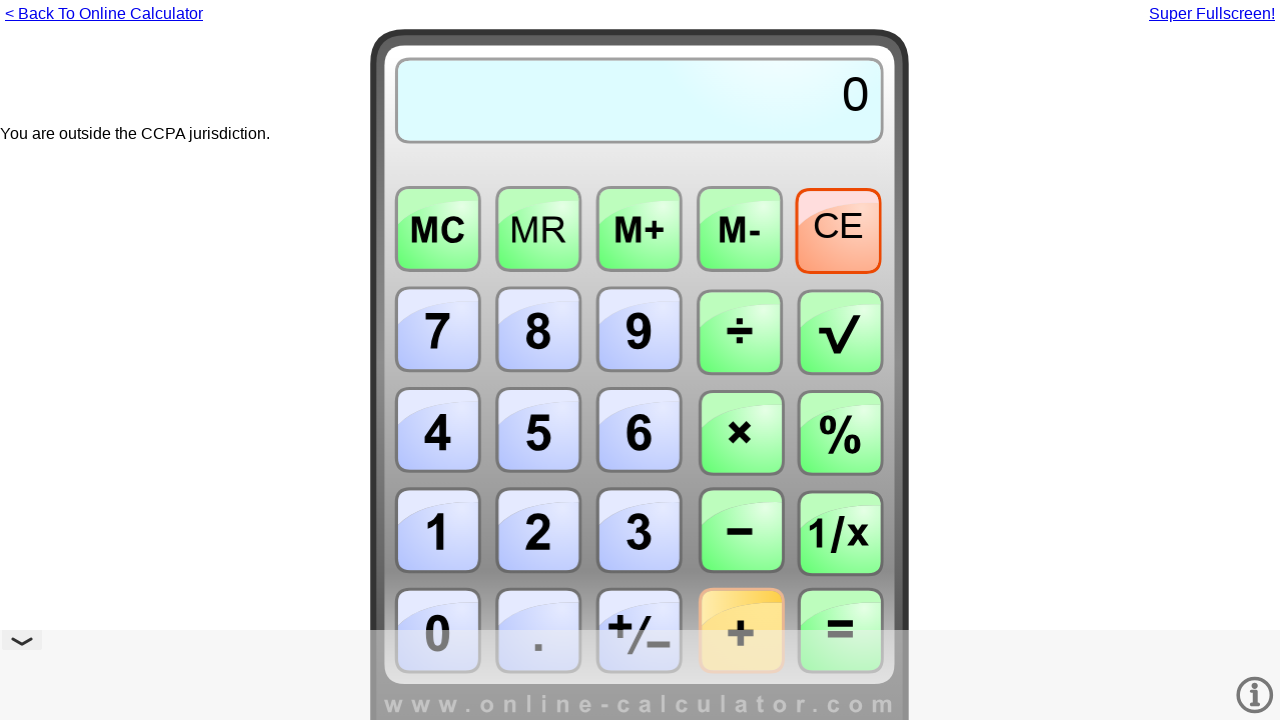